Tests login form validation by leaving password empty and verifying the appropriate error message is displayed

Starting URL: https://www.saucedemo.com/

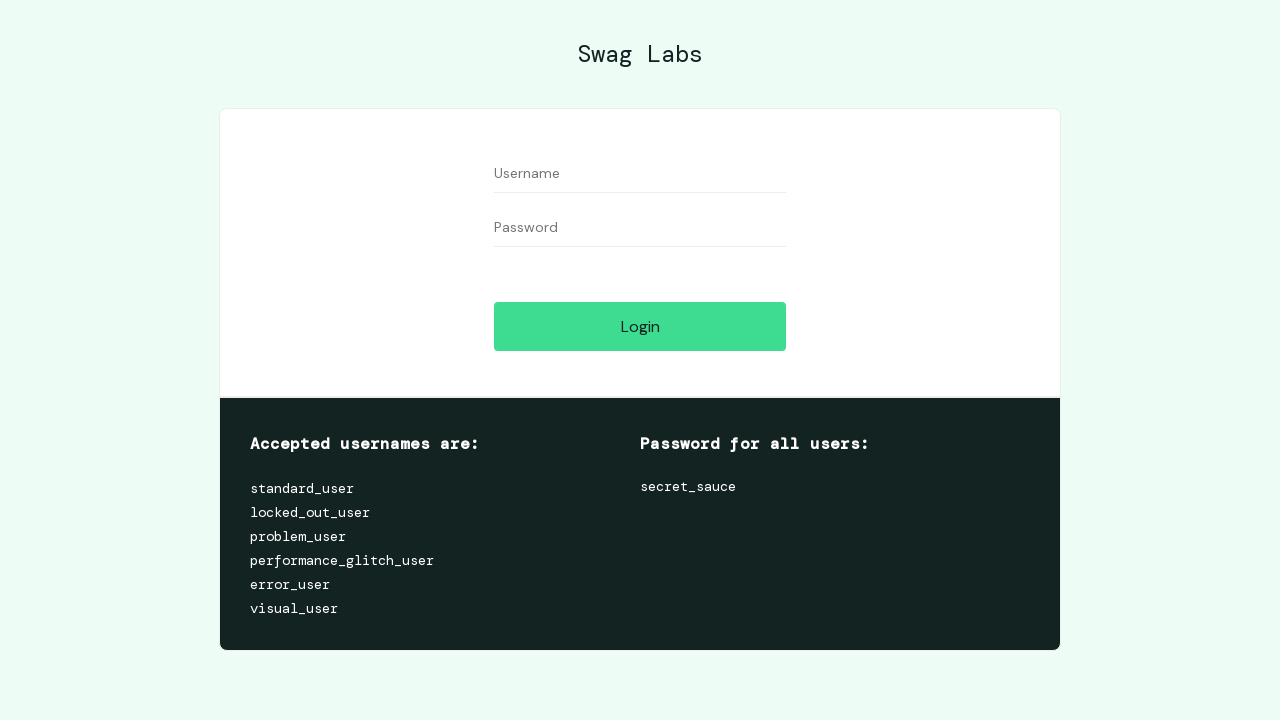

Login form loaded and username field became visible
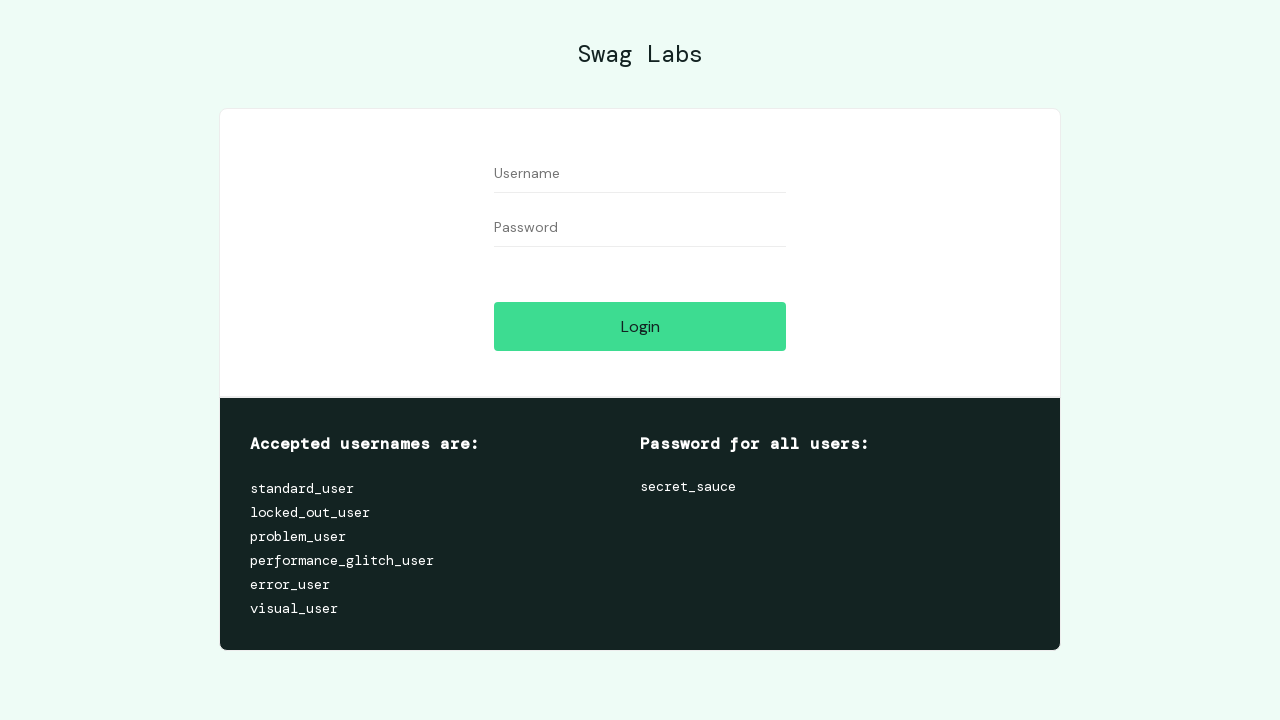

Filled username field with 'standard_user' on #user-name
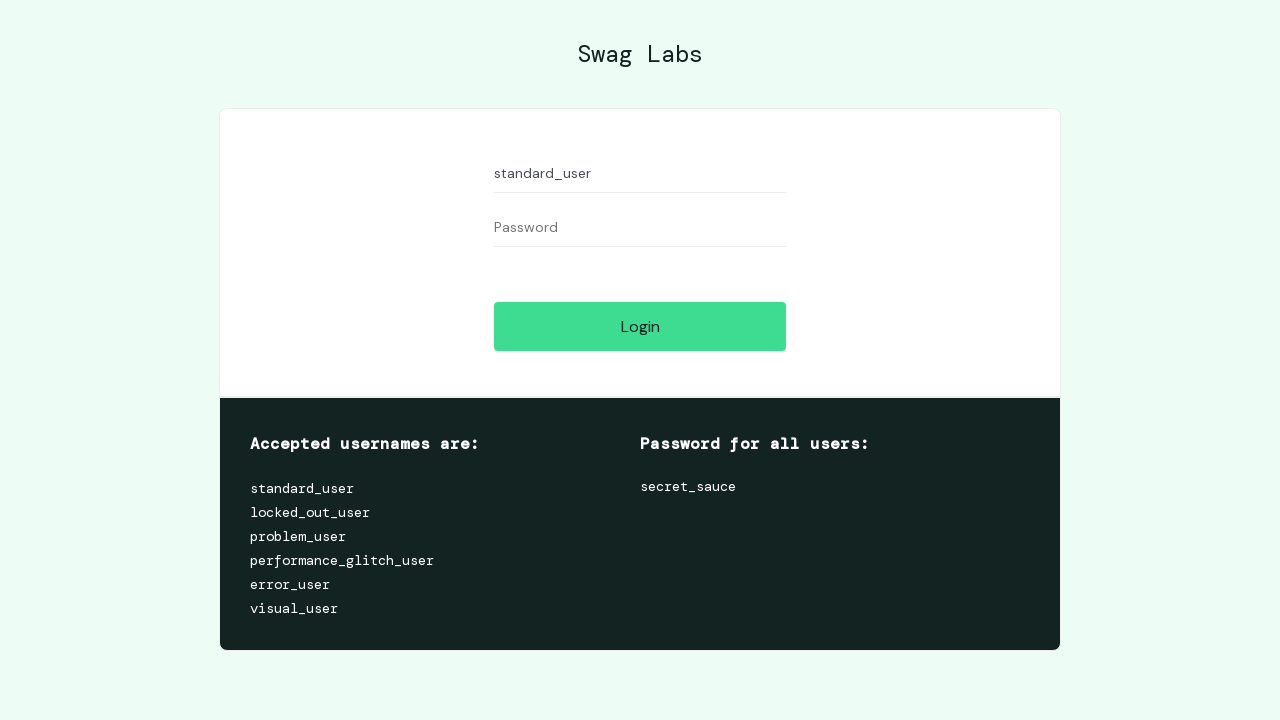

Left password field empty on #password
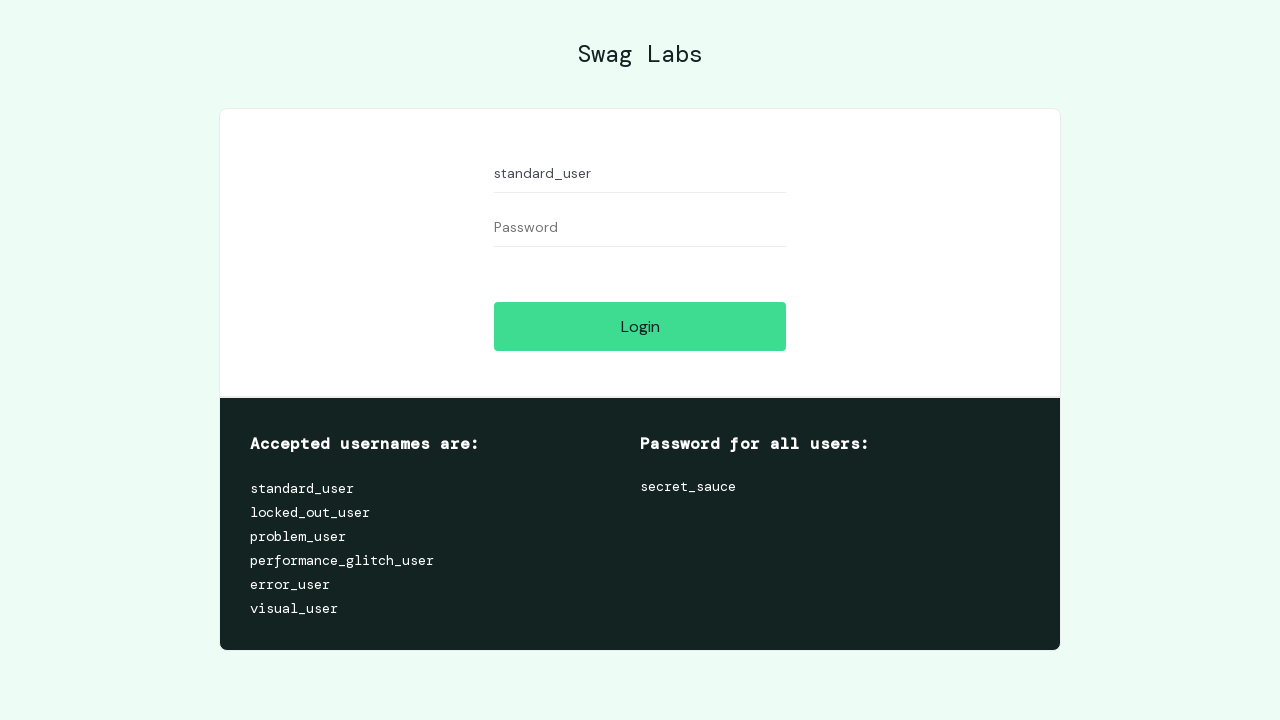

Clicked login button with empty password at (640, 326) on #login-button
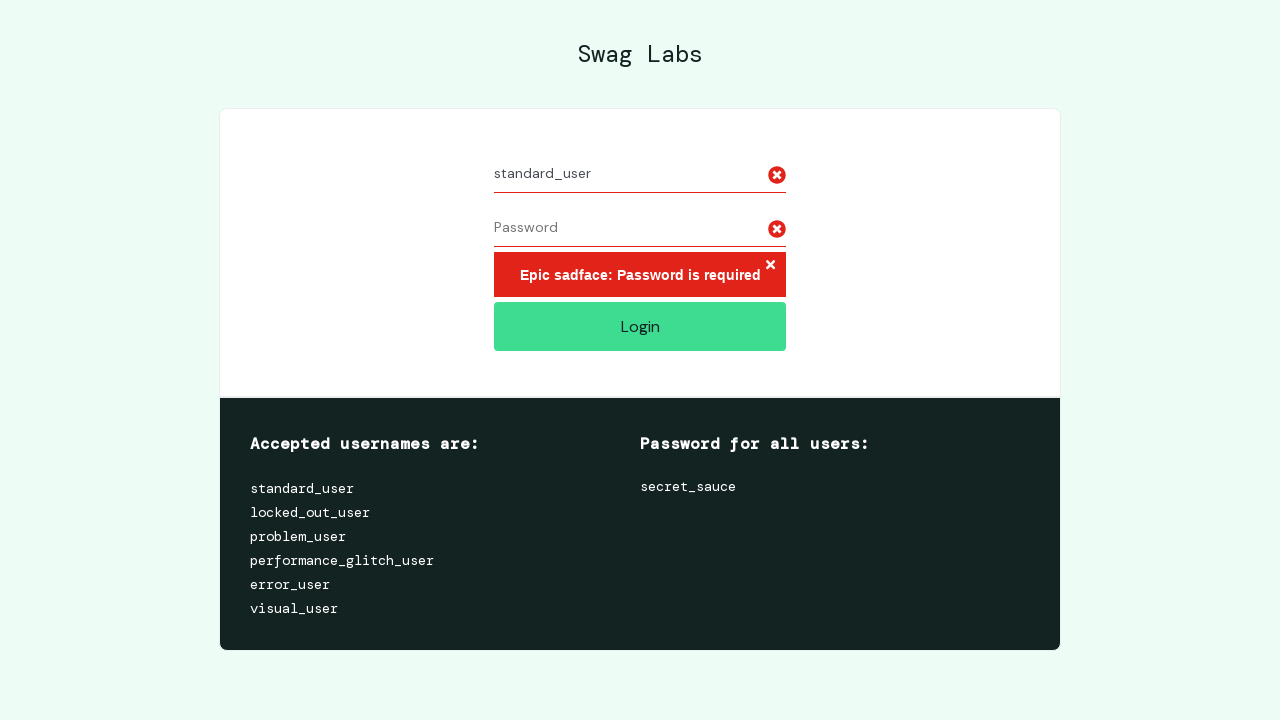

Error message appeared, validating form rejection for empty password
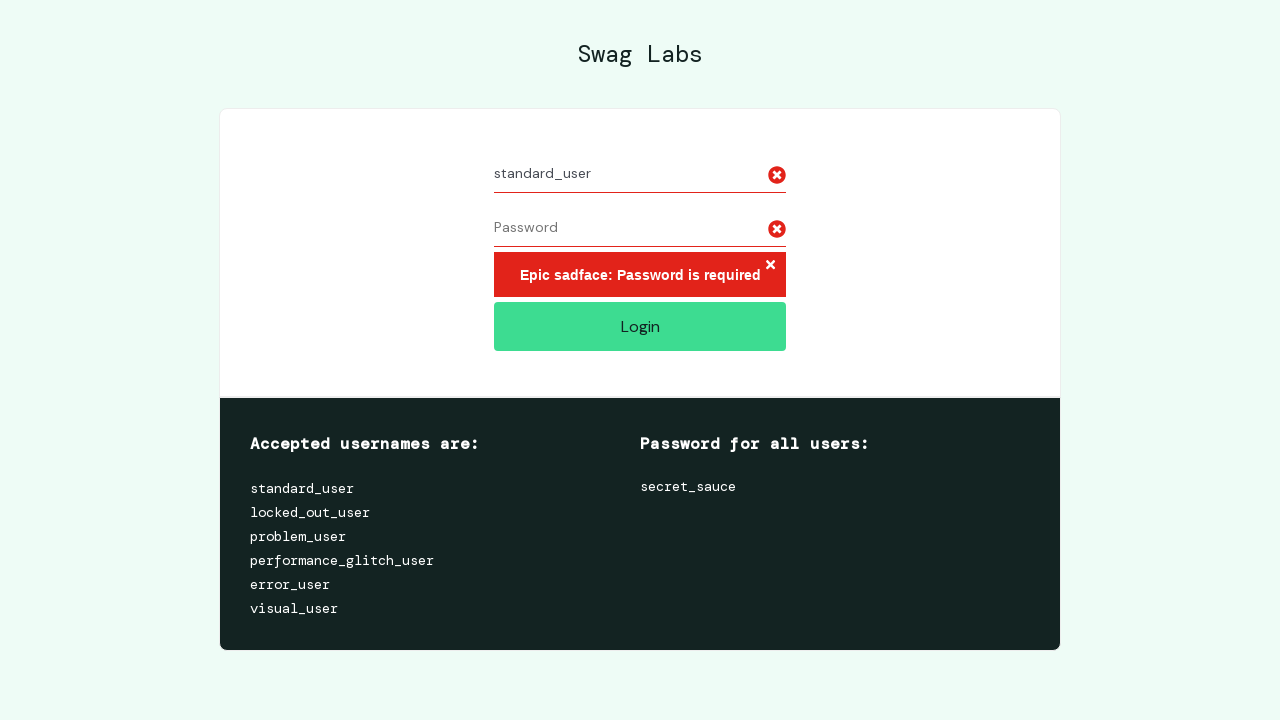

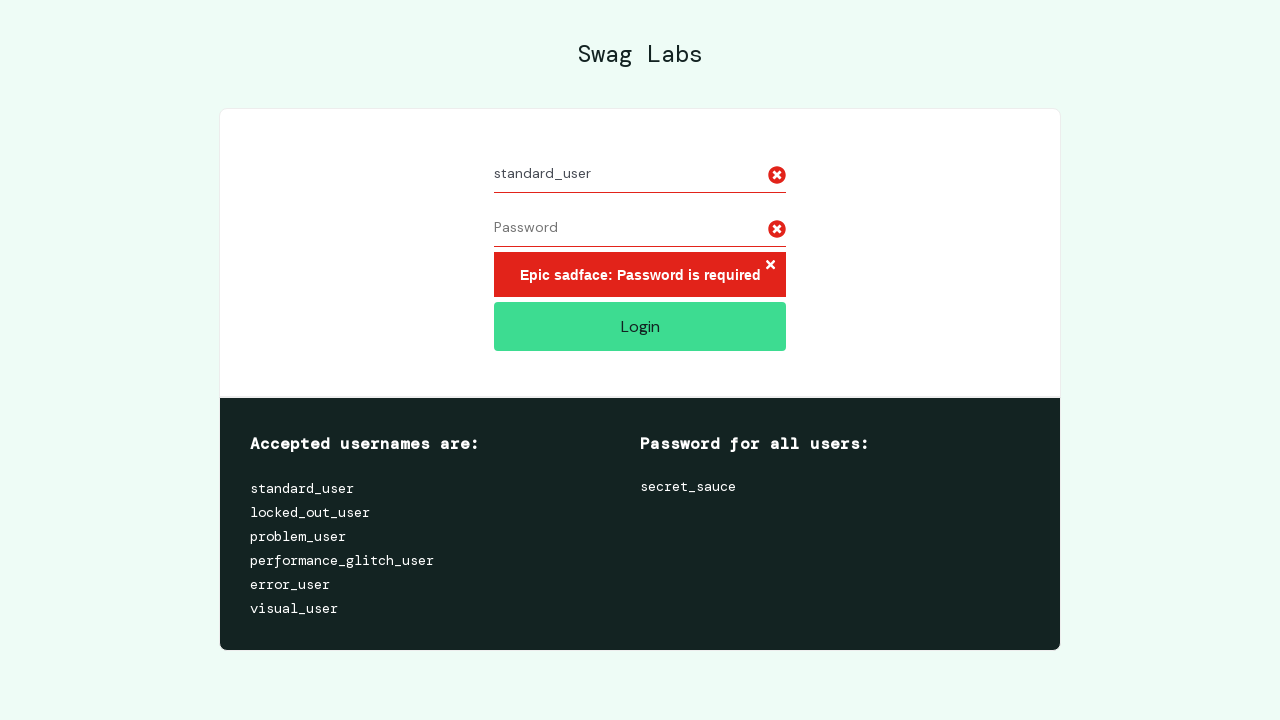